Navigates to the world clock page and extracts text from a specific table cell to verify the table is loaded correctly

Starting URL: https://www.timeanddate.com/worldclock/

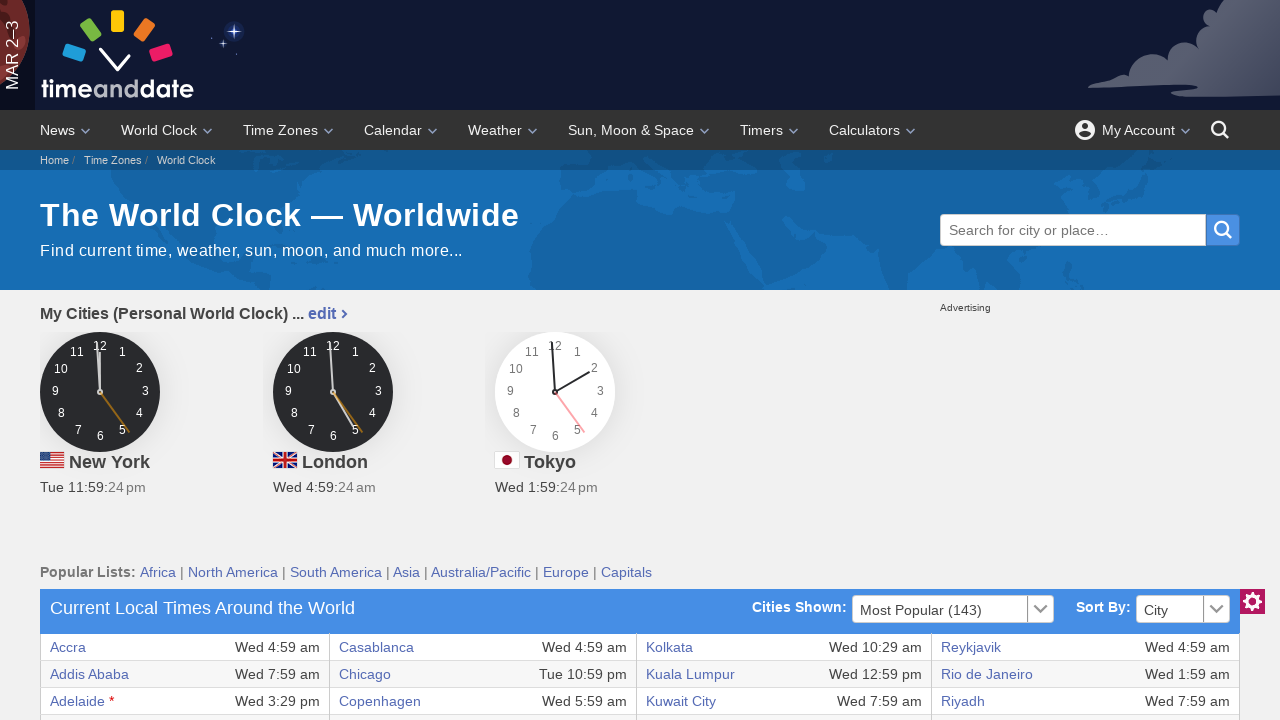

Navigated to world clock page
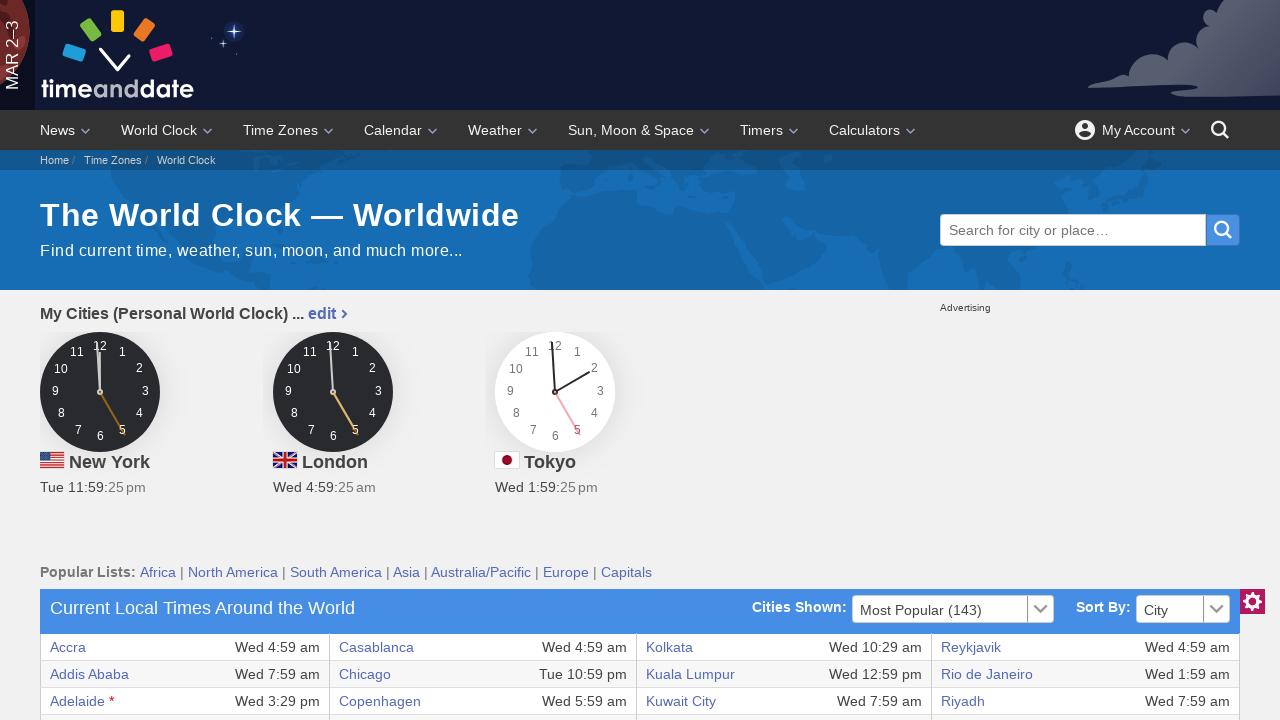

Located table cell element
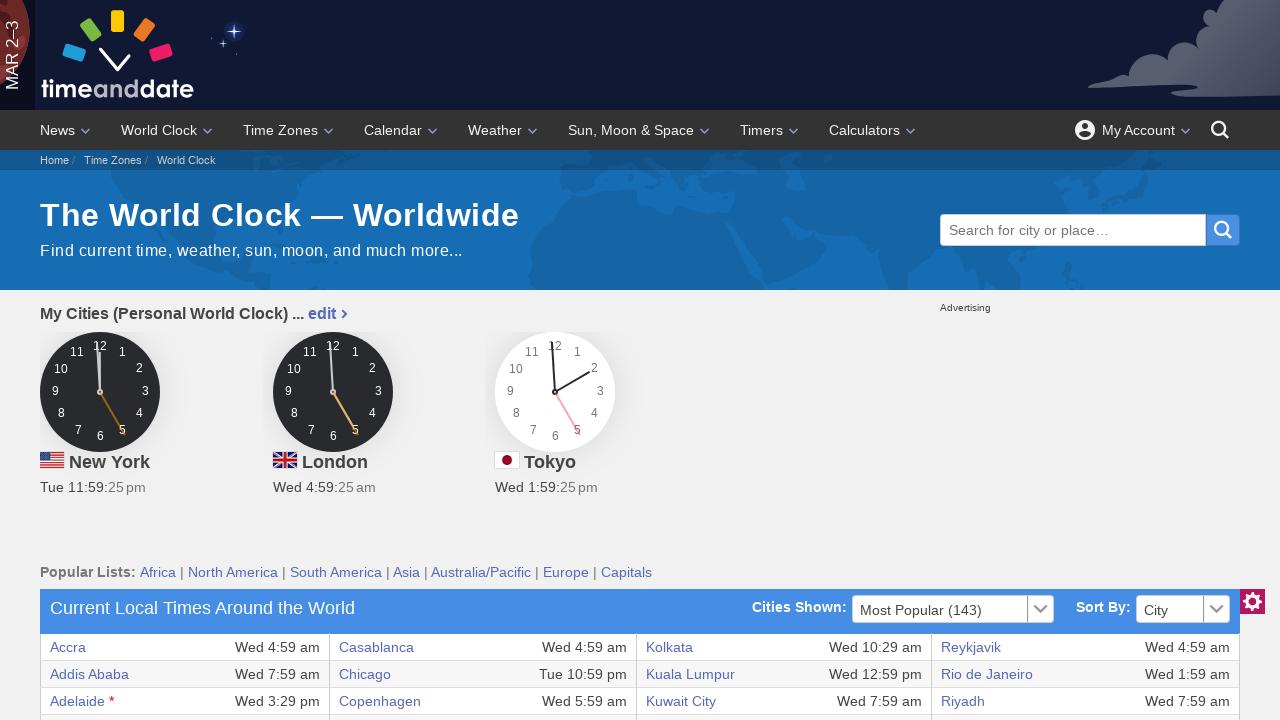

Extracted text from table cell: Kolkata
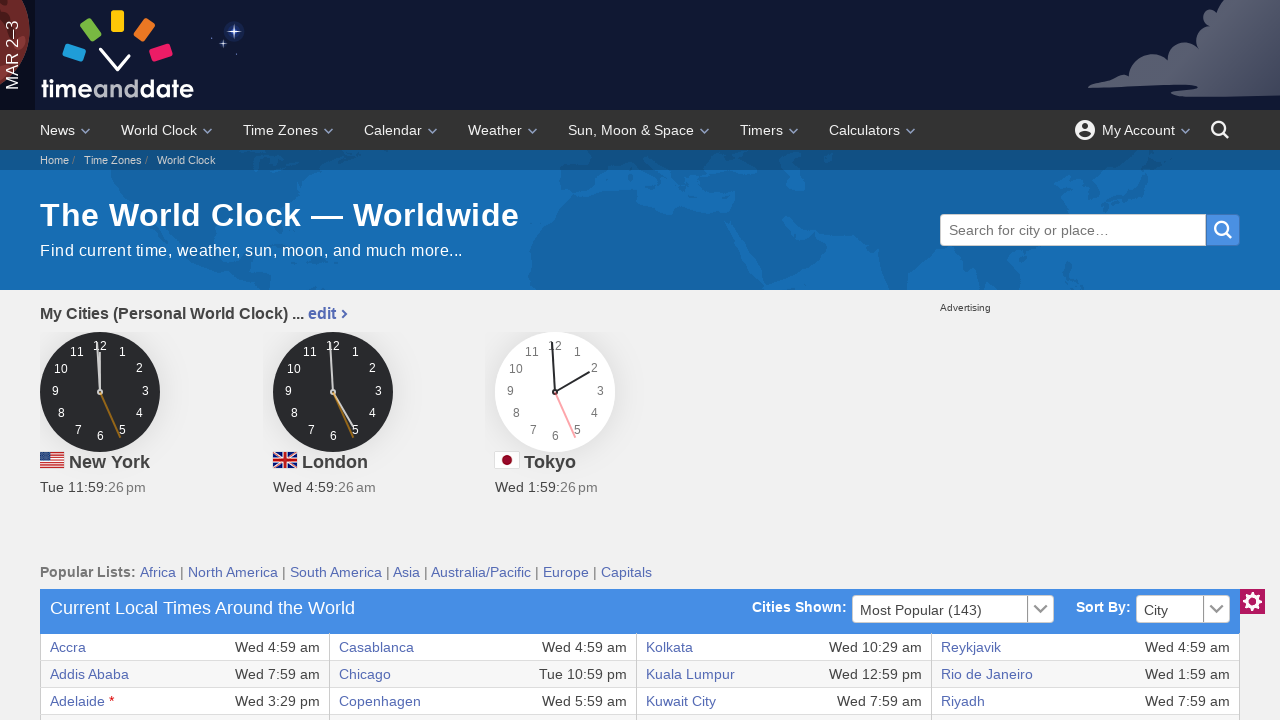

Printed extracted text to console
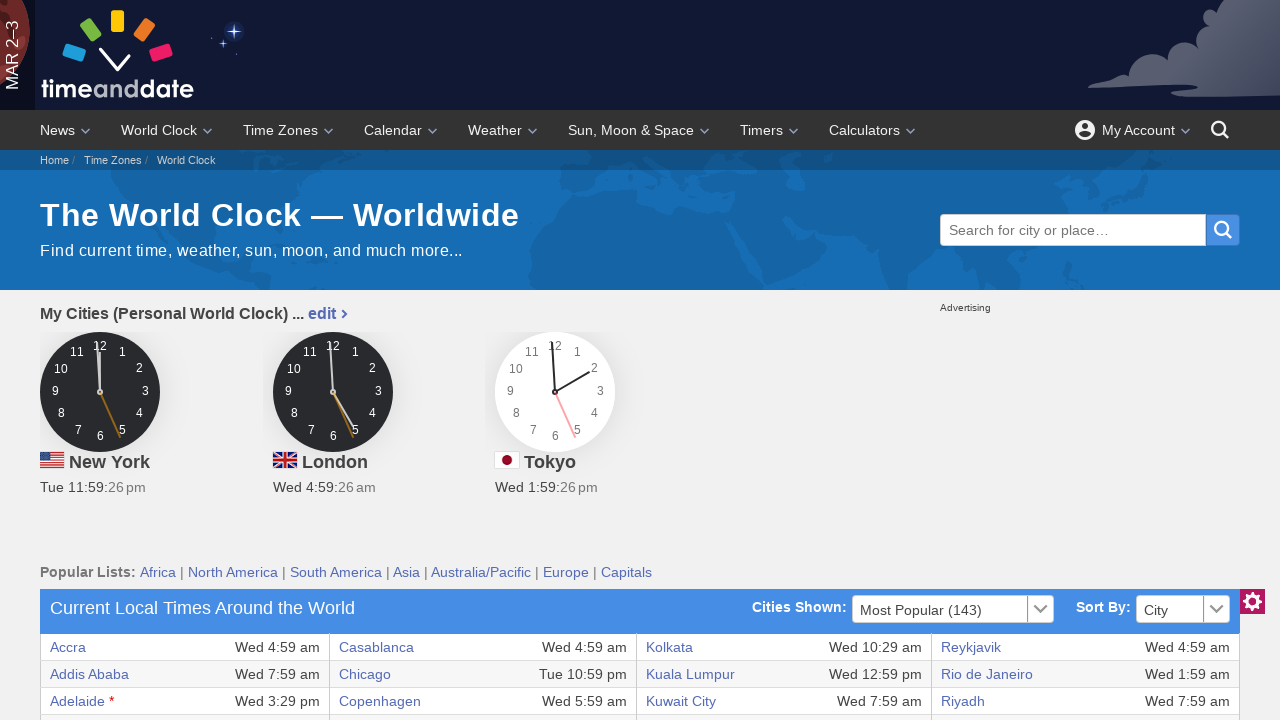

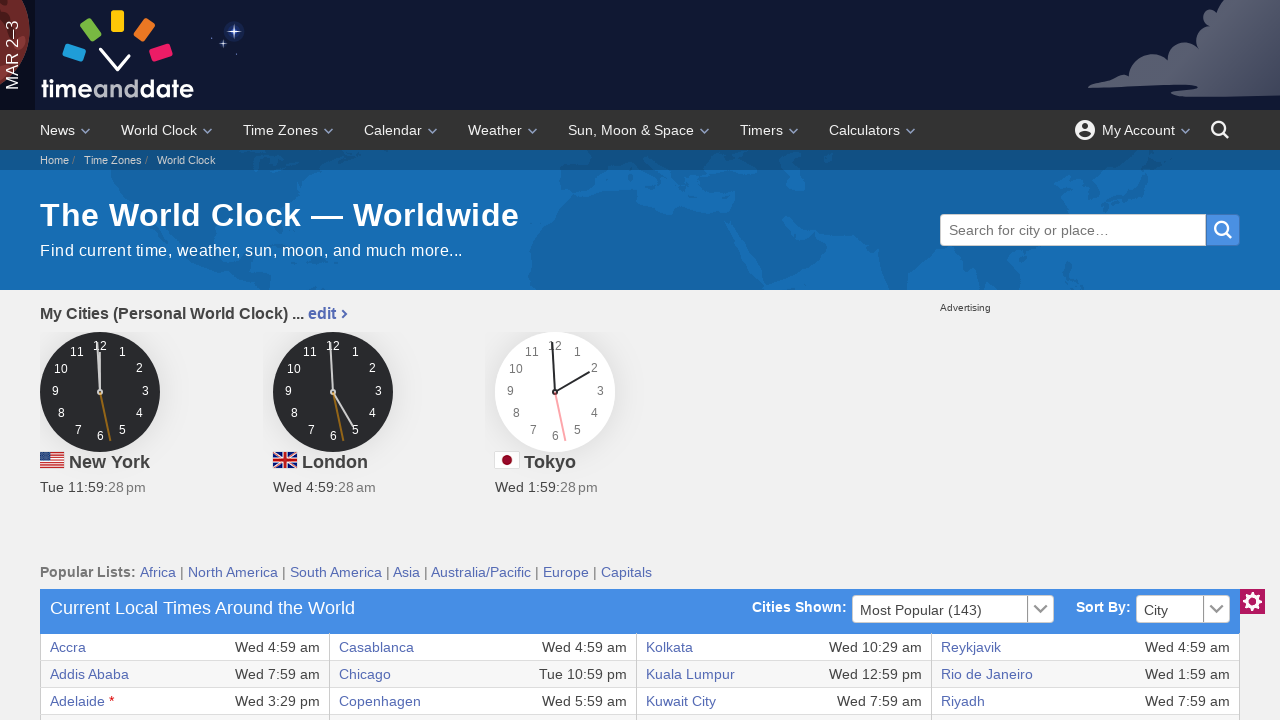